Tests navigation to Browse Languages section, then to the M letter page, and verifies the last language listed

Starting URL: http://www.99-bottles-of-beer.net/

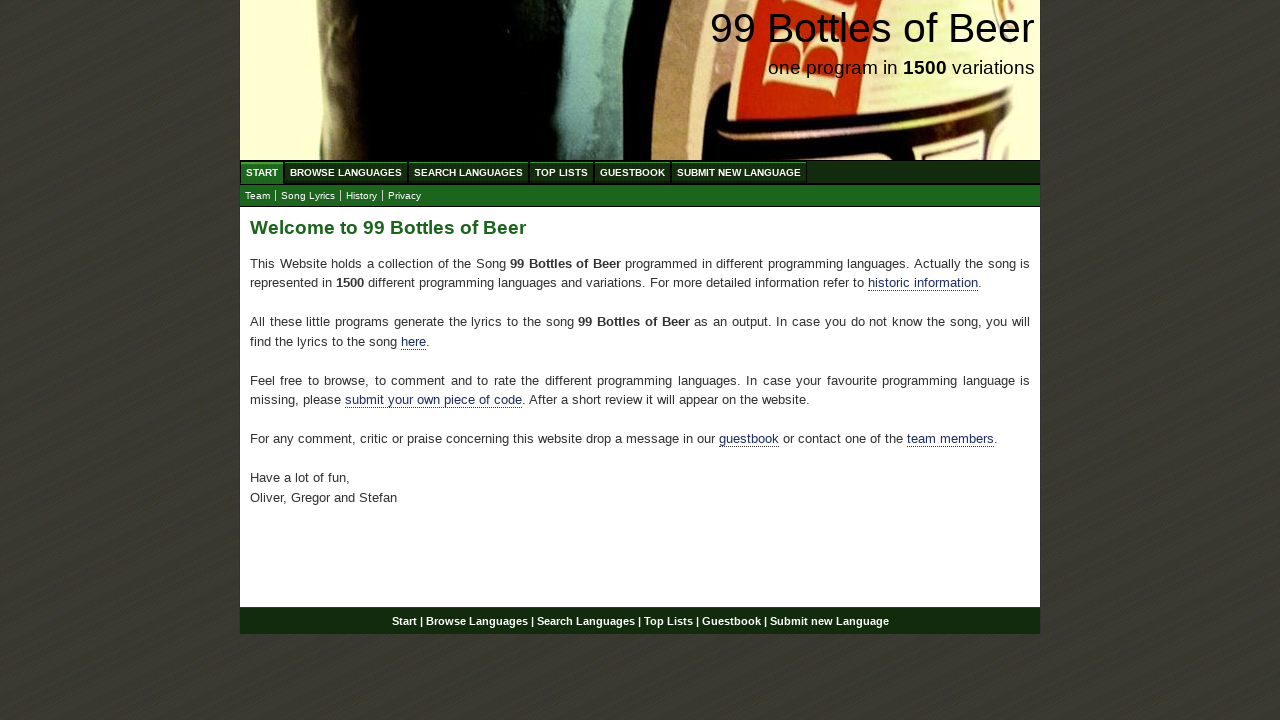

Clicked on Browse Languages link at (346, 172) on xpath=//ul[@id='menu']/li/a[@href='/abc.html']
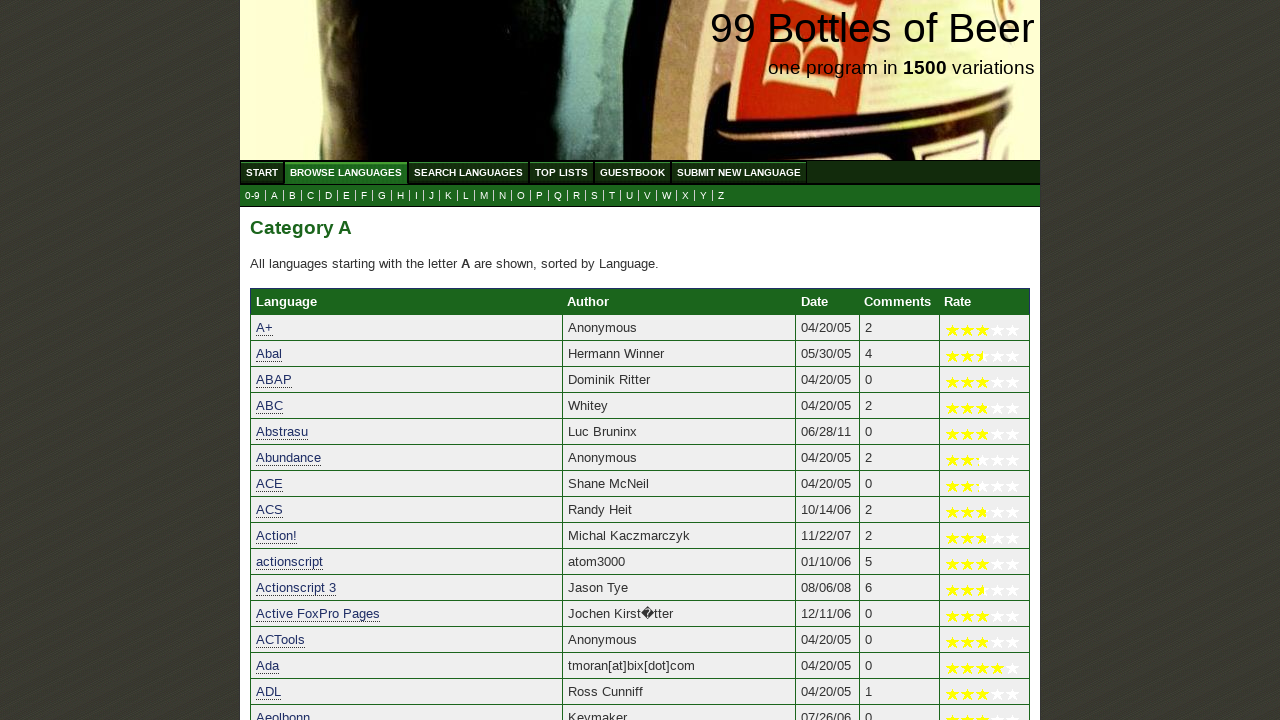

Clicked on M letter link to navigate to M languages page at (484, 196) on xpath=//a[@href='m.html']
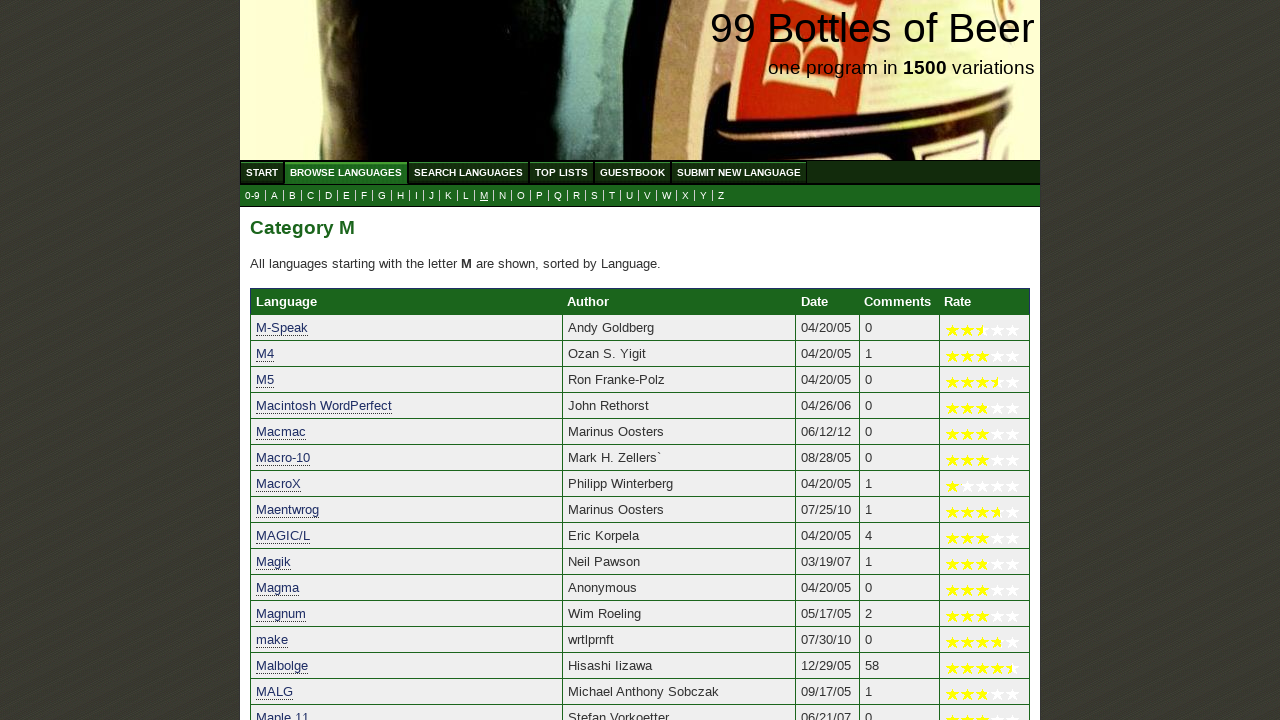

Last row in the table loaded successfully
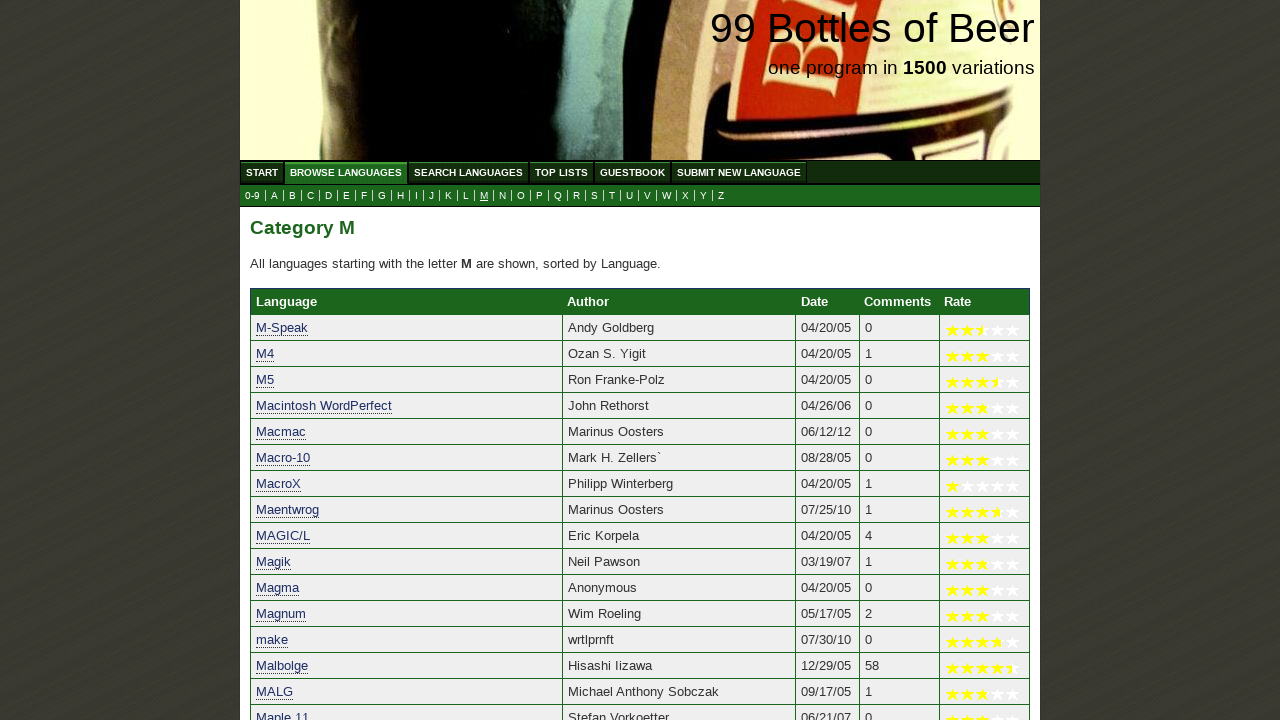

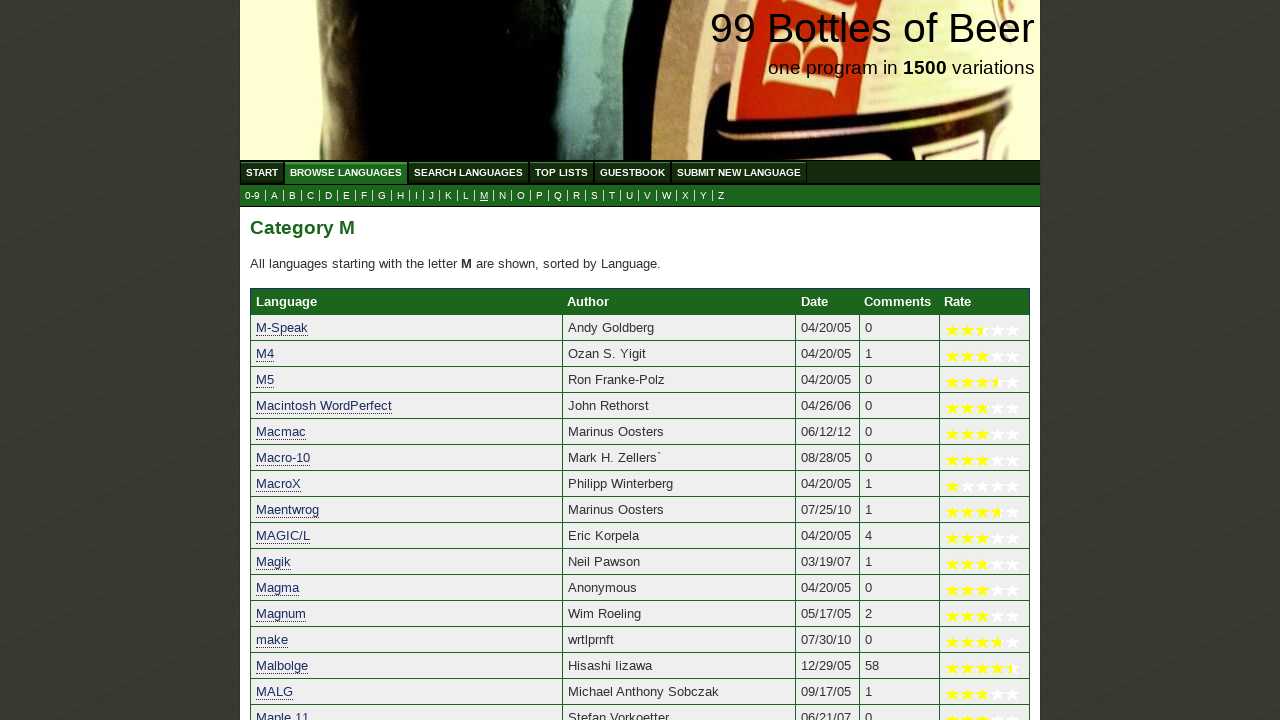